Tests checkbox functionality by toggling a checkbox and verifying its state

Starting URL: https://secure.runescape.com/m=itemdb_oldschool/Zulrah%27s+scales/viewitem?obj=12934

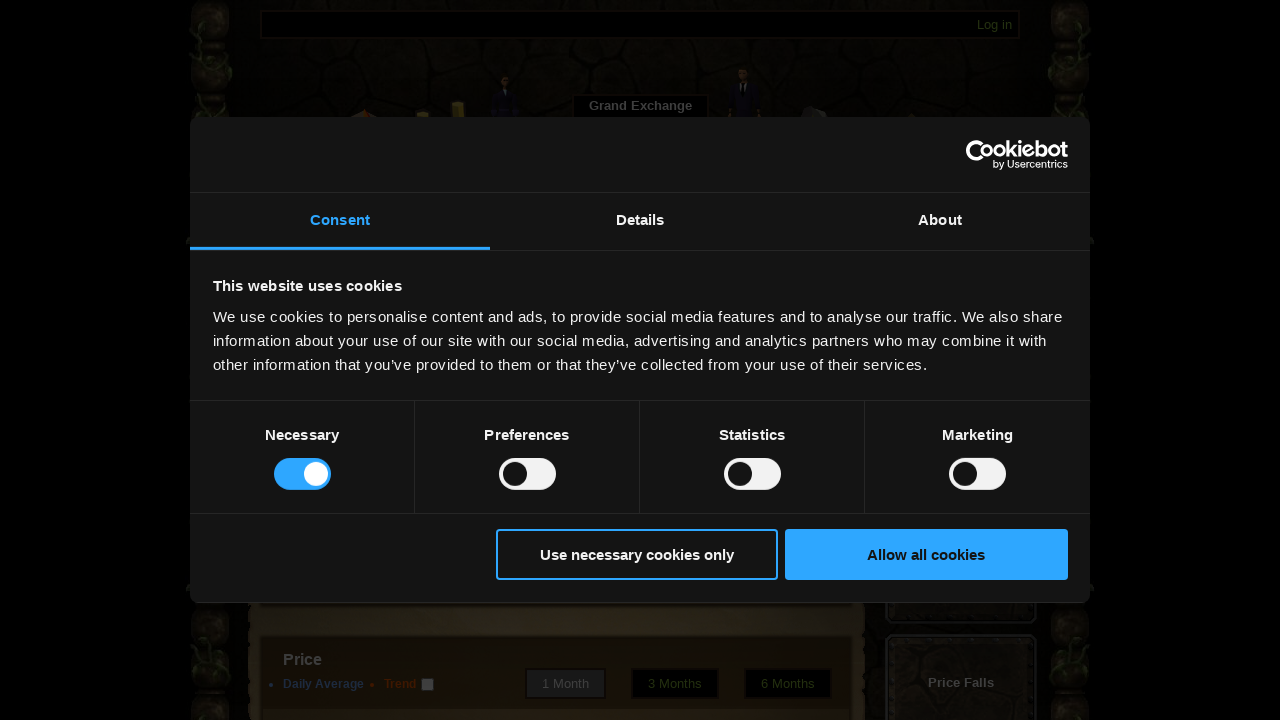

Clicked cookie consent button to allow all cookies at (926, 554) on #CybotCookiebotDialogBodyLevelButtonLevelOptinAllowAll
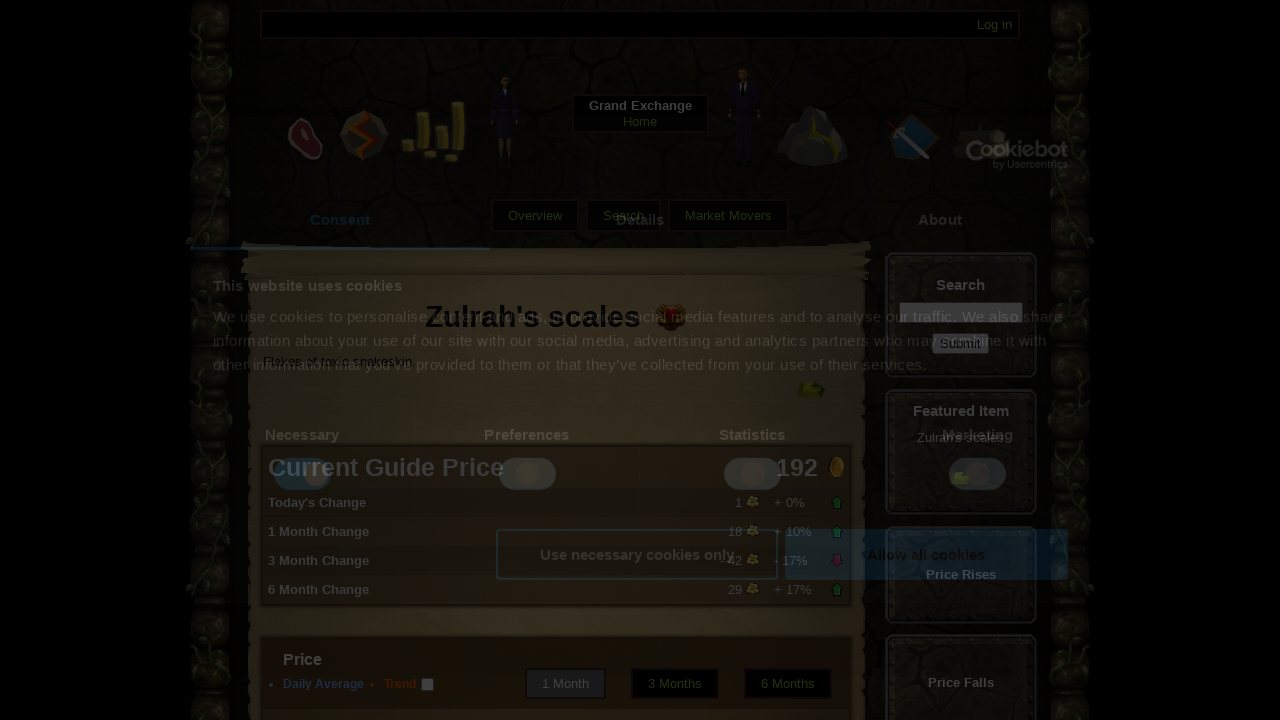

Verified that toggleTrend checkbox is initially unchecked
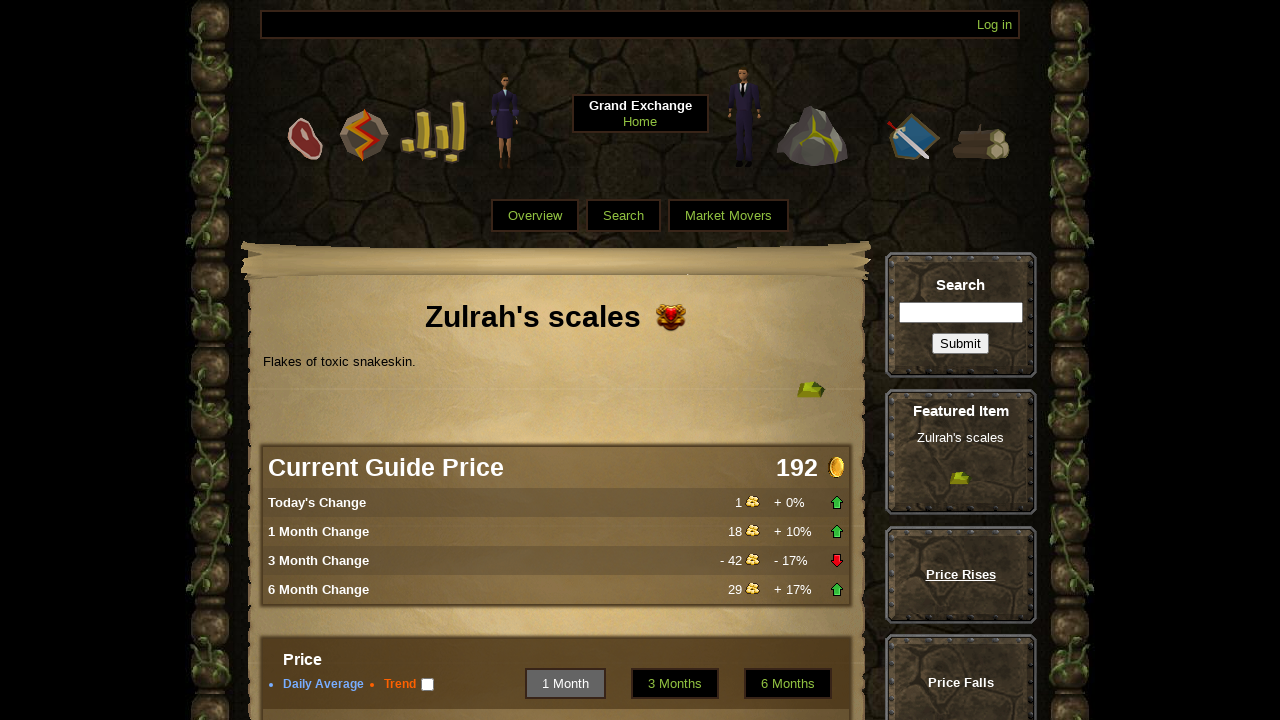

Clicked the toggleTrend checkbox to toggle it at (427, 685) on #toggleTrend
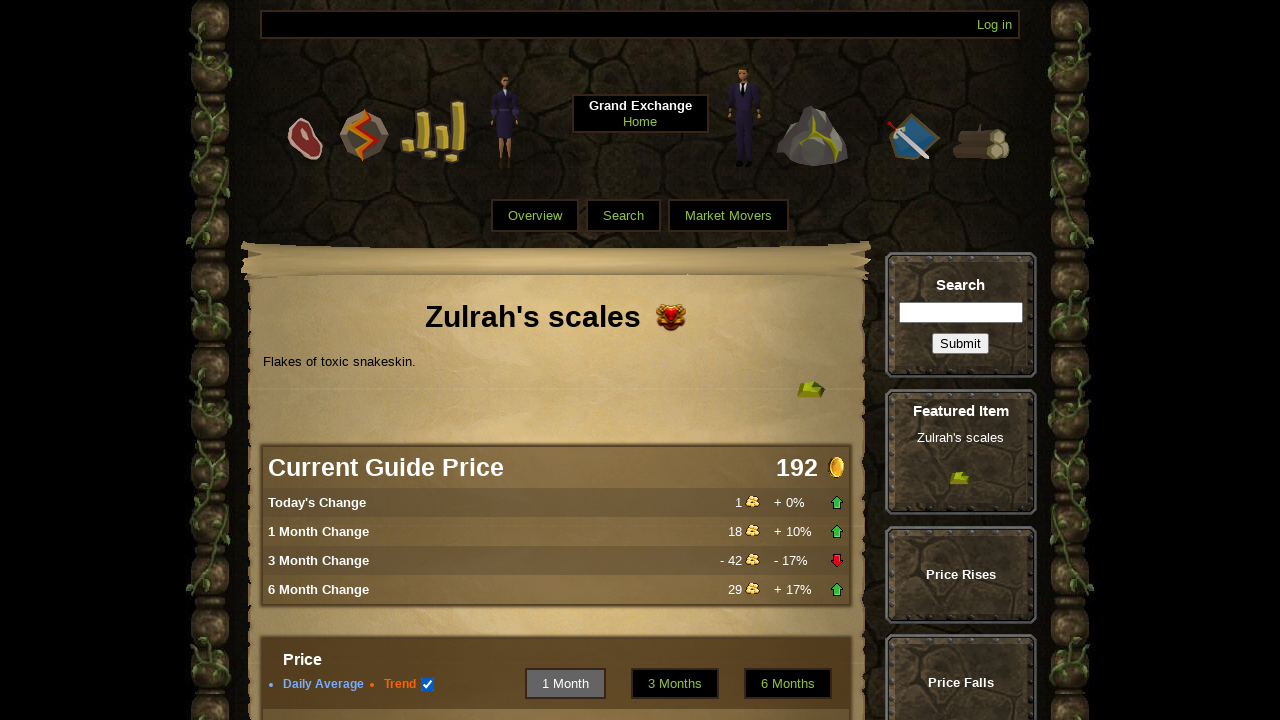

Verified that toggleTrend checkbox is now checked
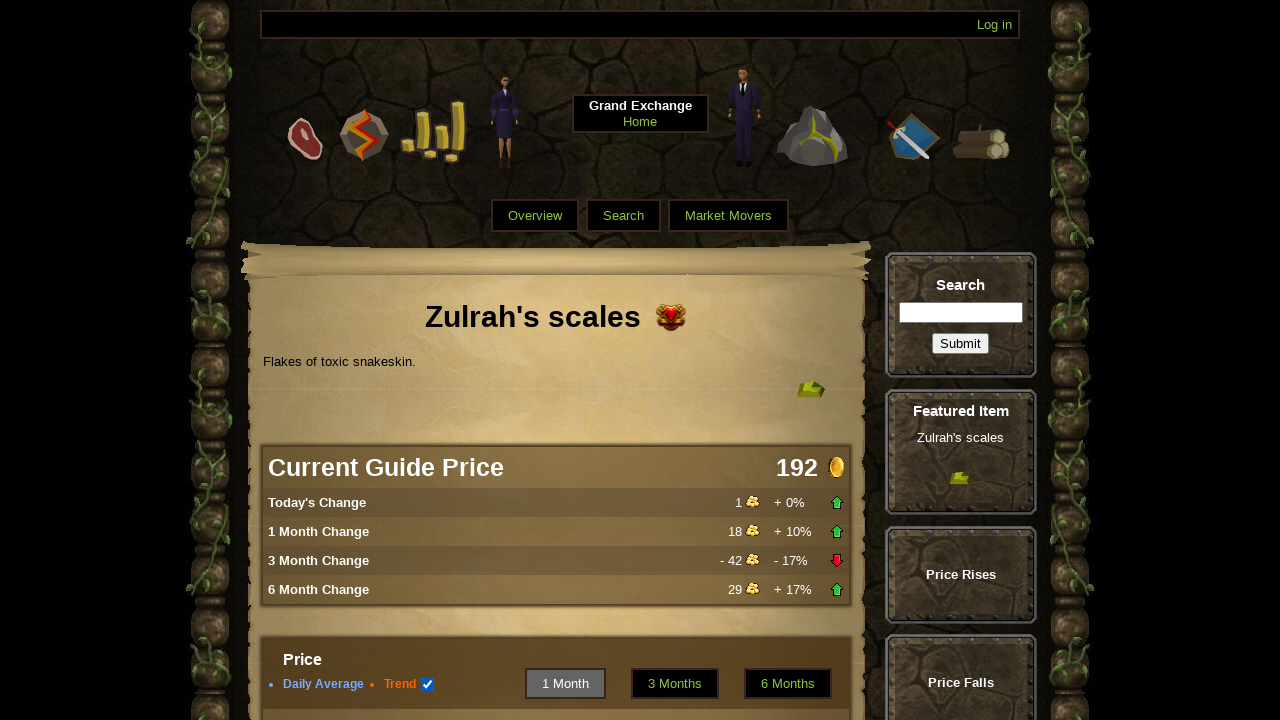

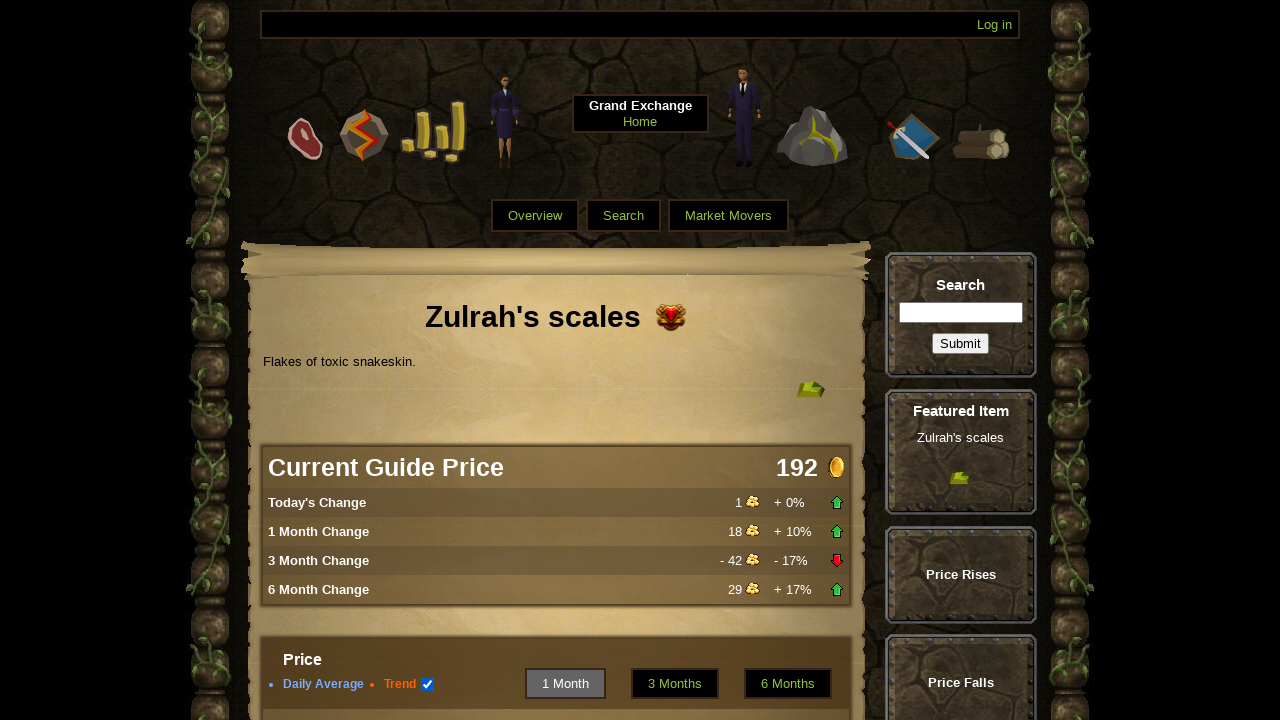